Navigates to Python.org and verifies that 'Python' appears in the page title

Starting URL: http://www.python.org

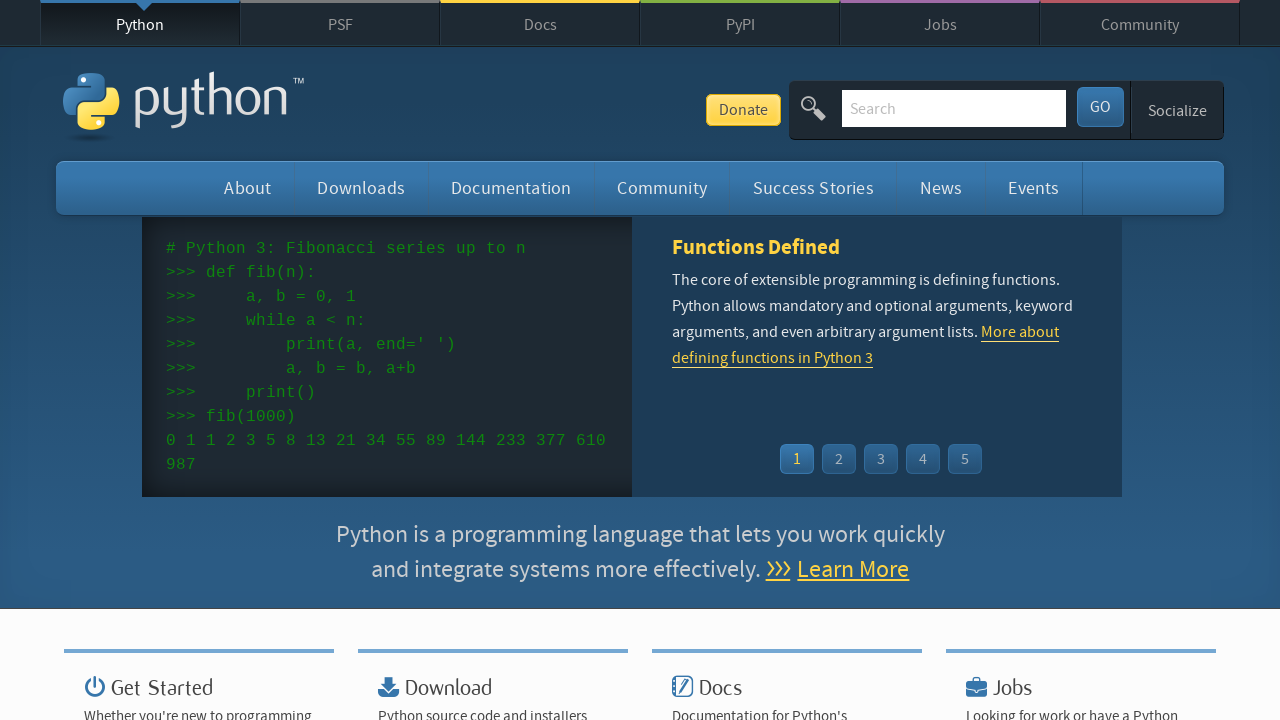

Navigated to Python.org
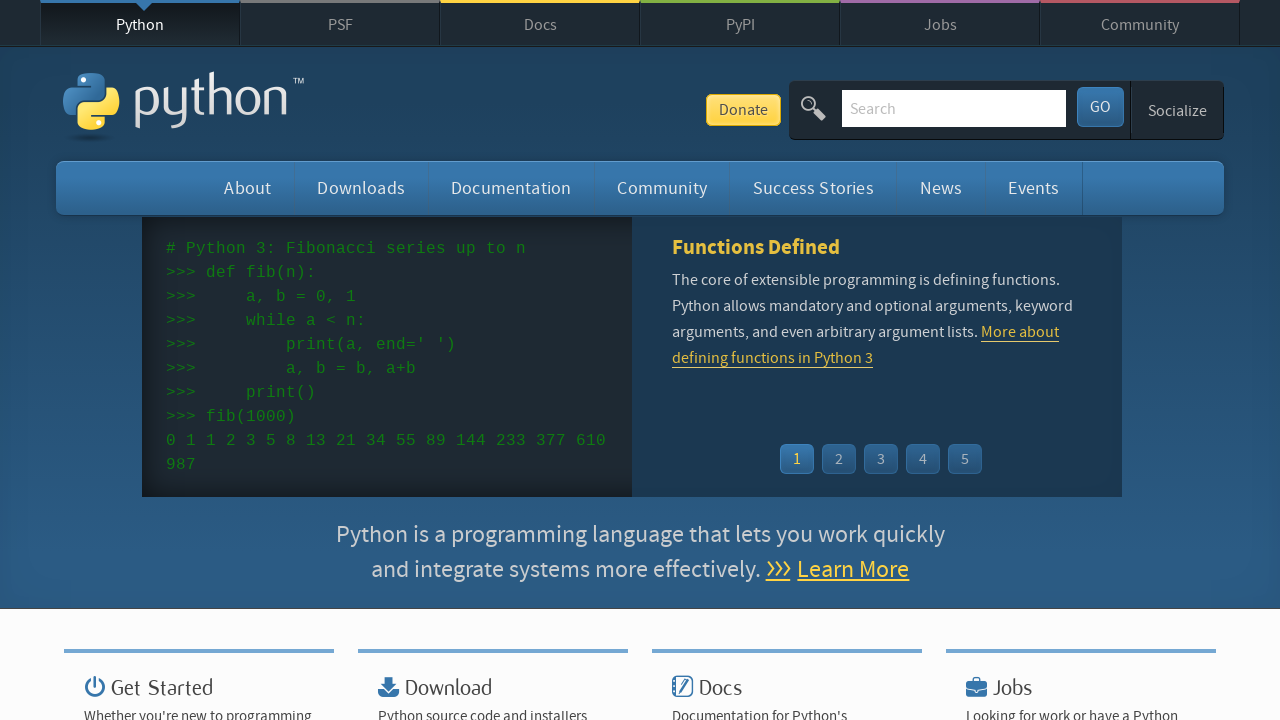

Verified that 'Python' appears in the page title
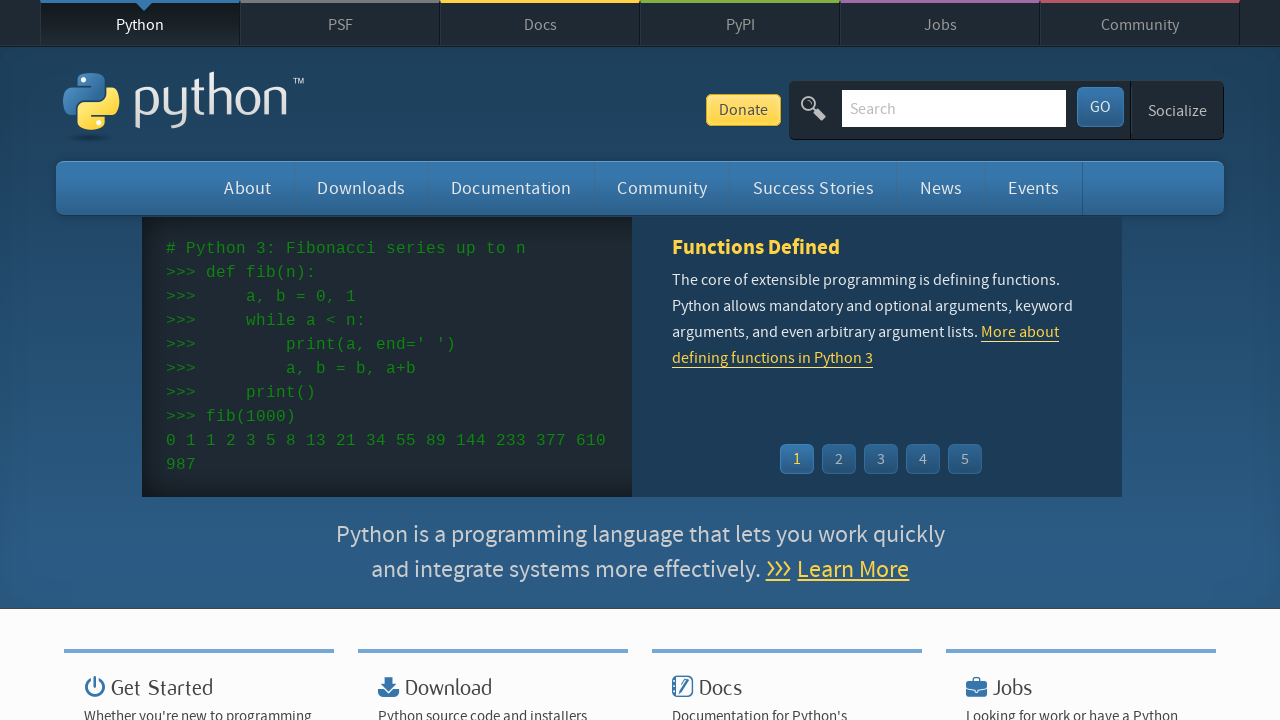

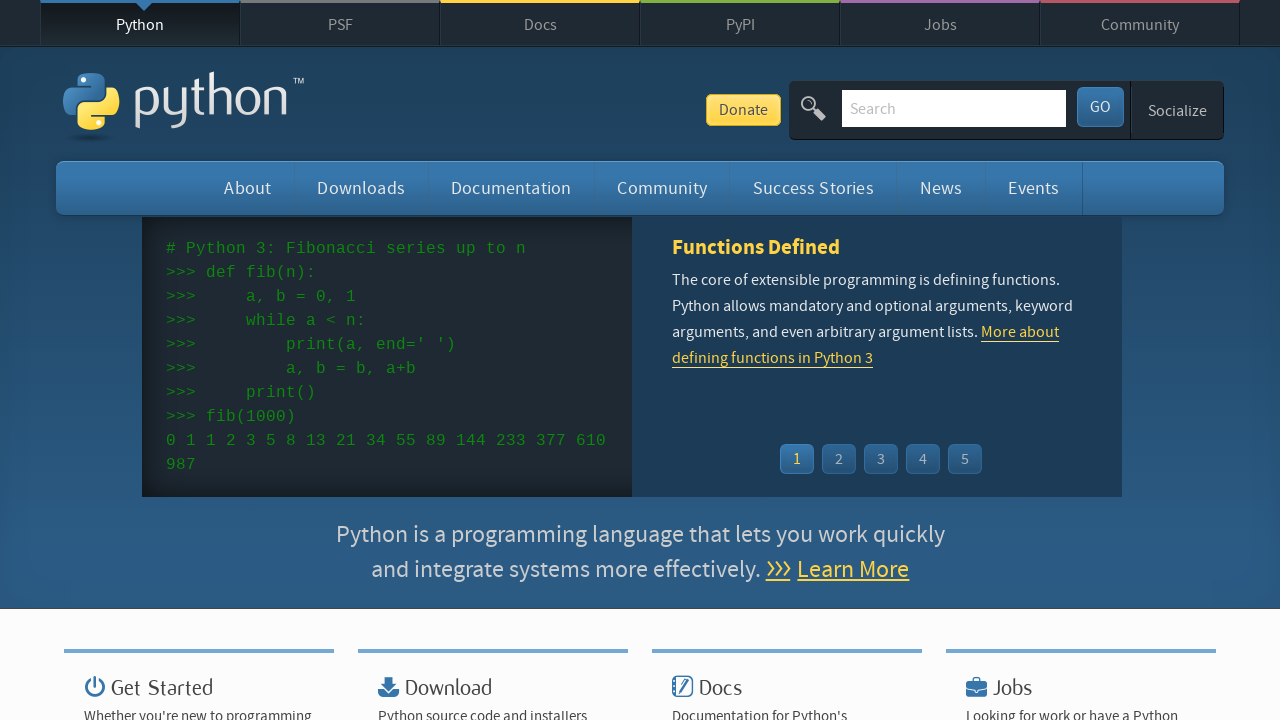